Tests that the slider component slides panels horizontally when the user scrolls, verifying the panel position changes

Starting URL: https://co-ipsum.vercel.app/

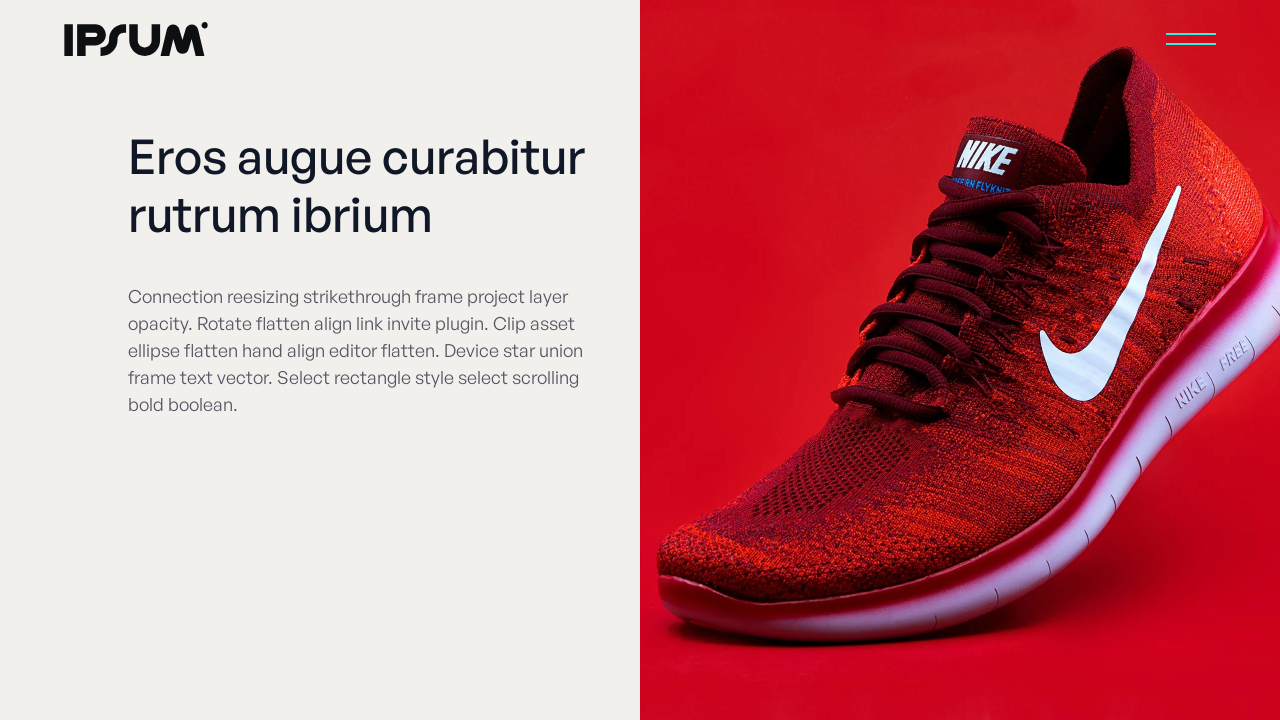

Located the first panel element
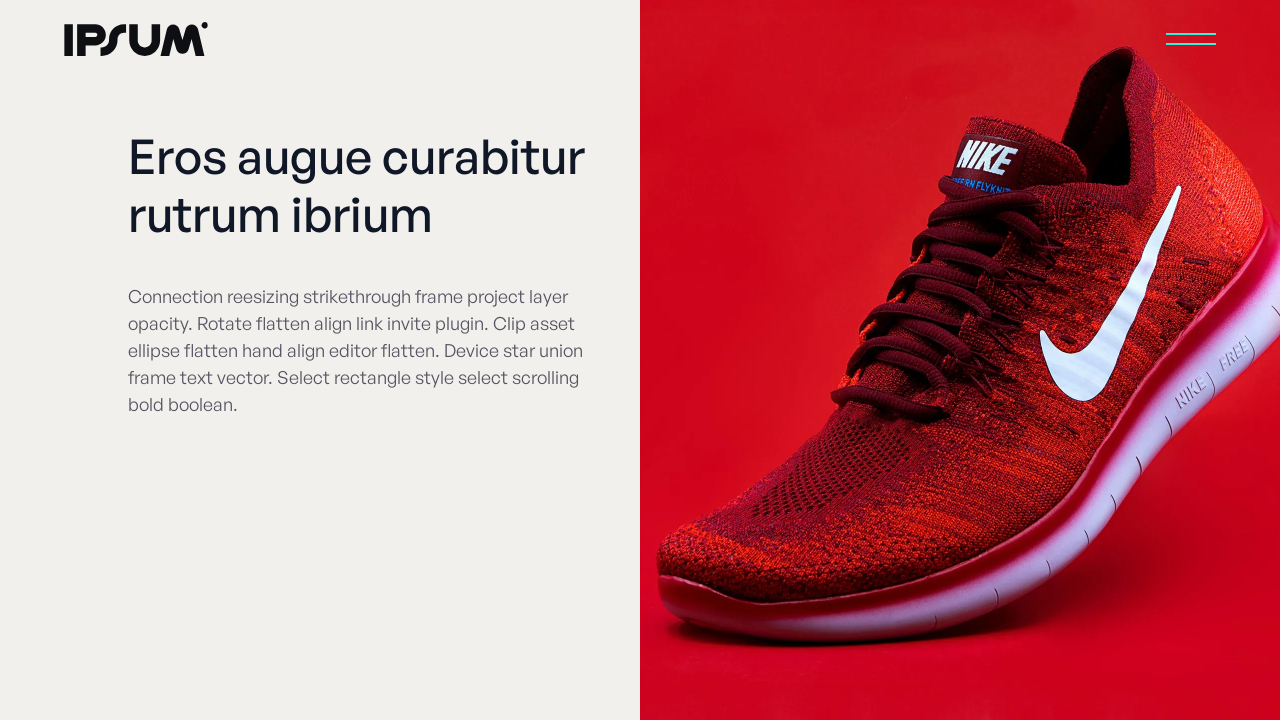

Captured initial panel position
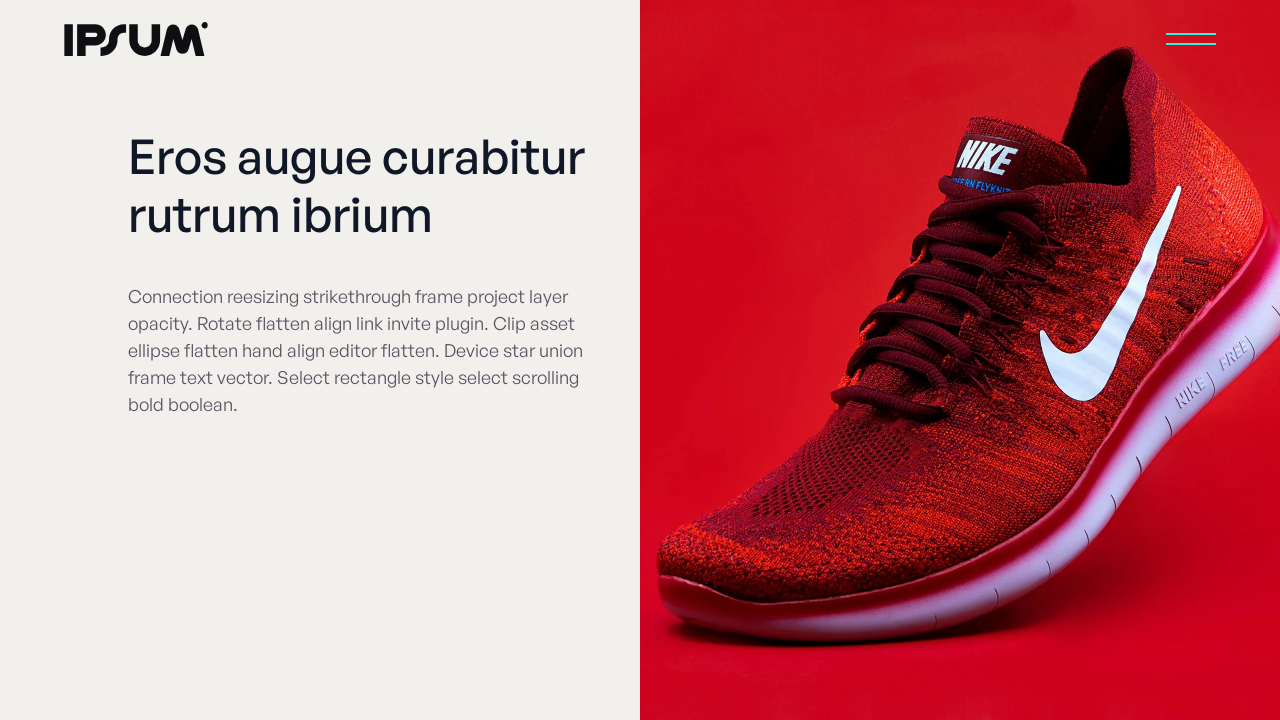

Scrolled down with mouse wheel to trigger horizontal slide
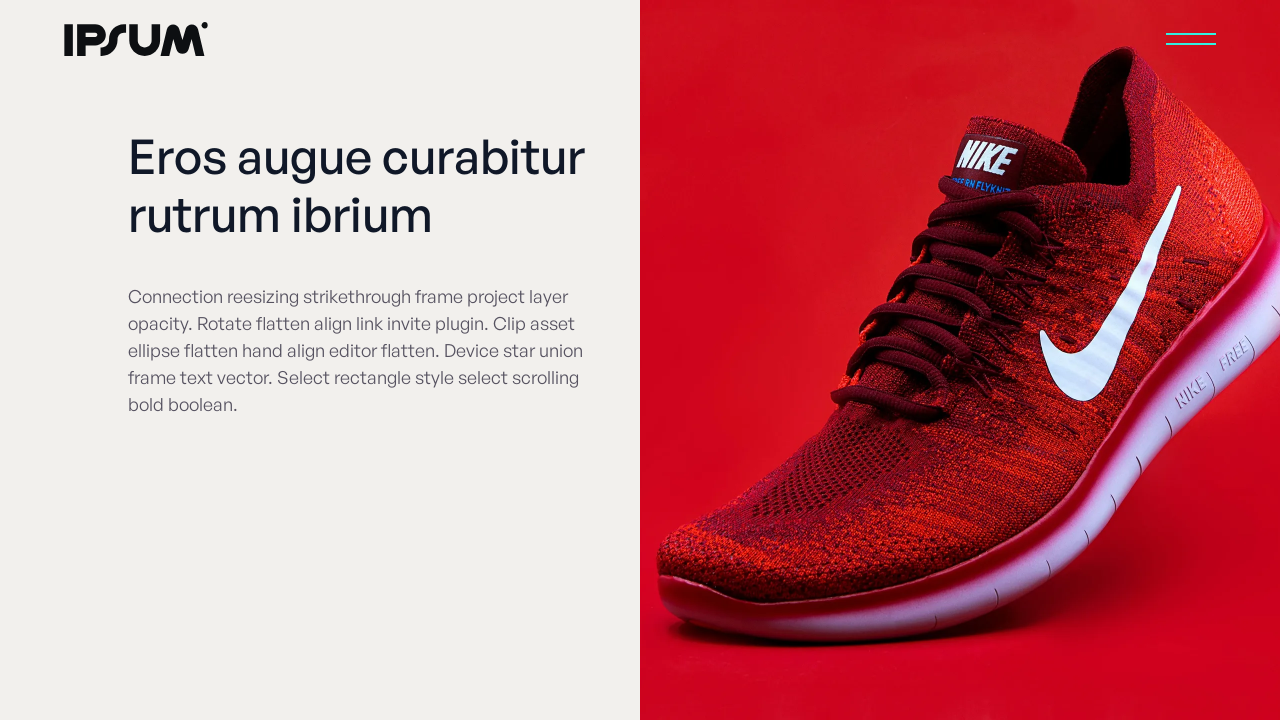

Waited 500ms for slide animation to complete
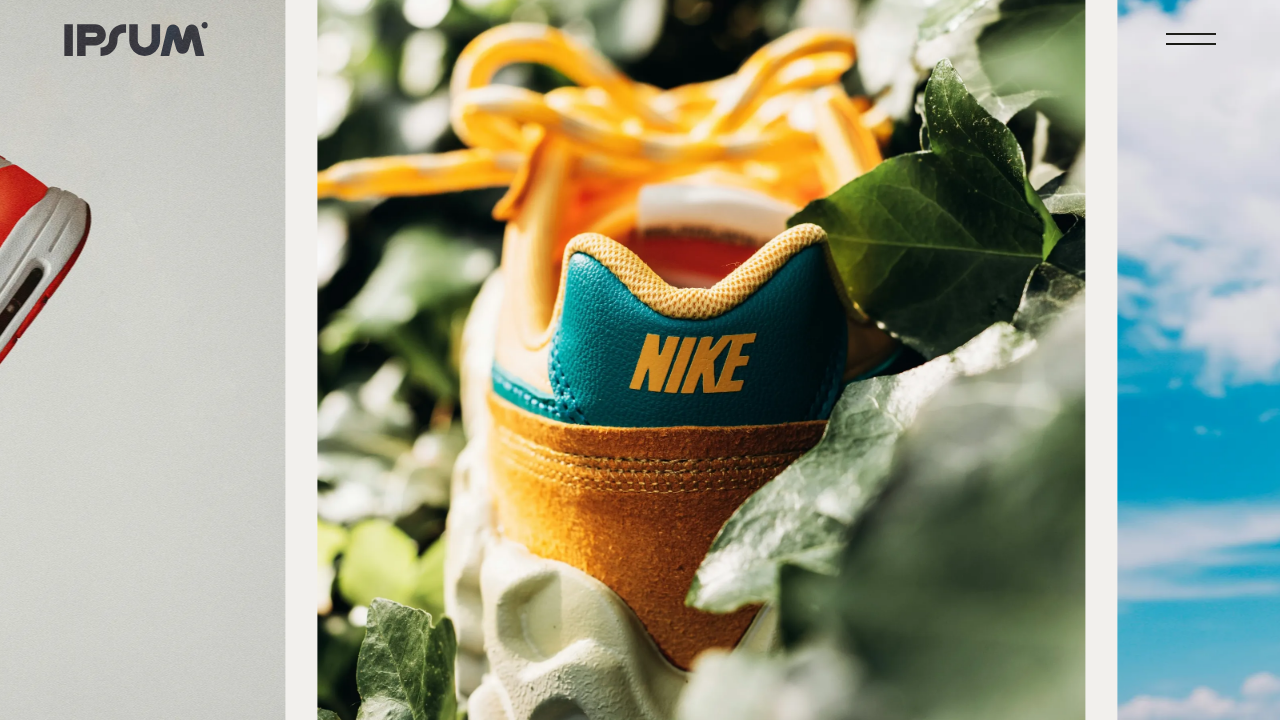

Captured panel position after scroll
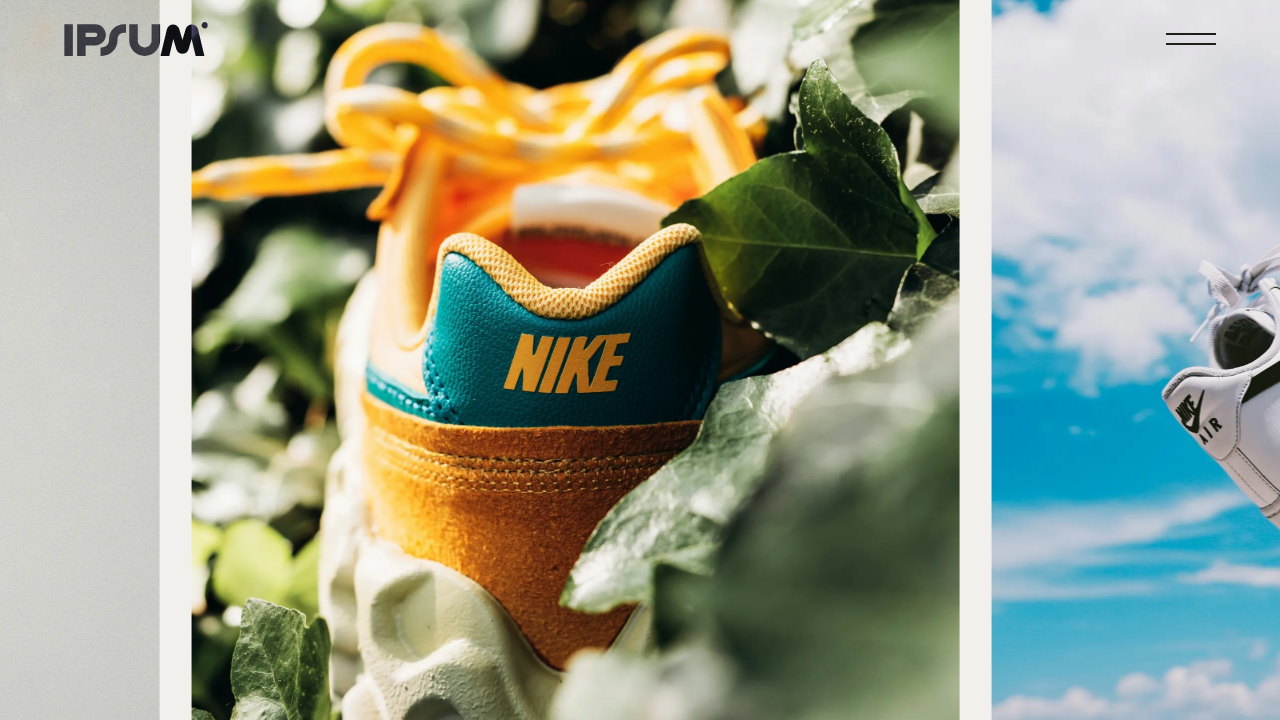

Verified panel moved horizontally - x position changed from initial position
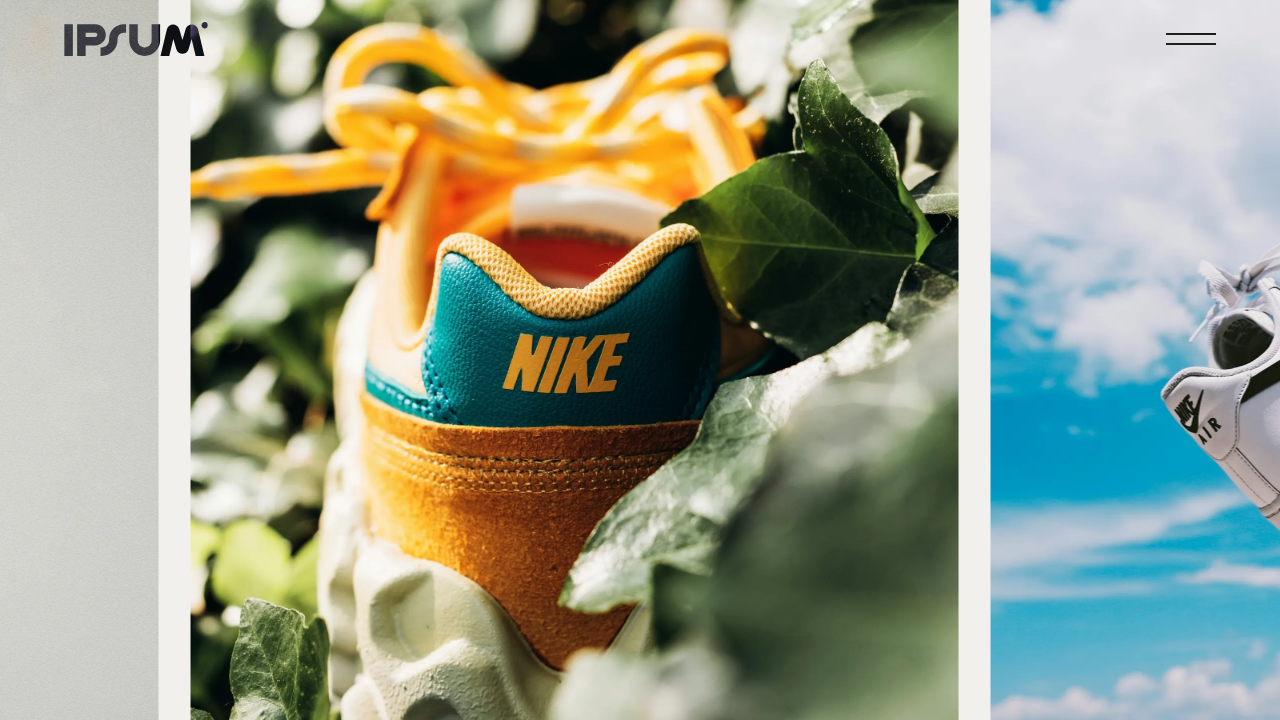

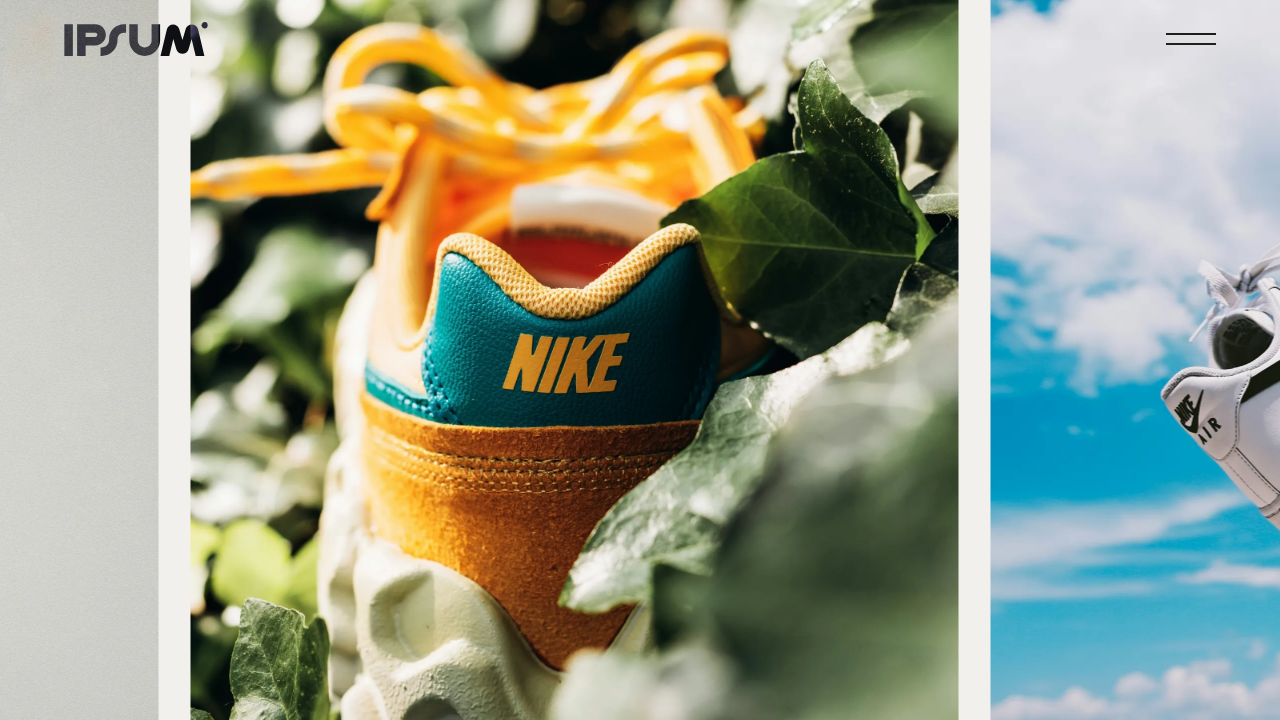